Tests that entering an email that already exists in the system keeps the user on the registration page

Starting URL: https://dev.waffarad.com/Merchant/Account/Login?ReturnURL=/

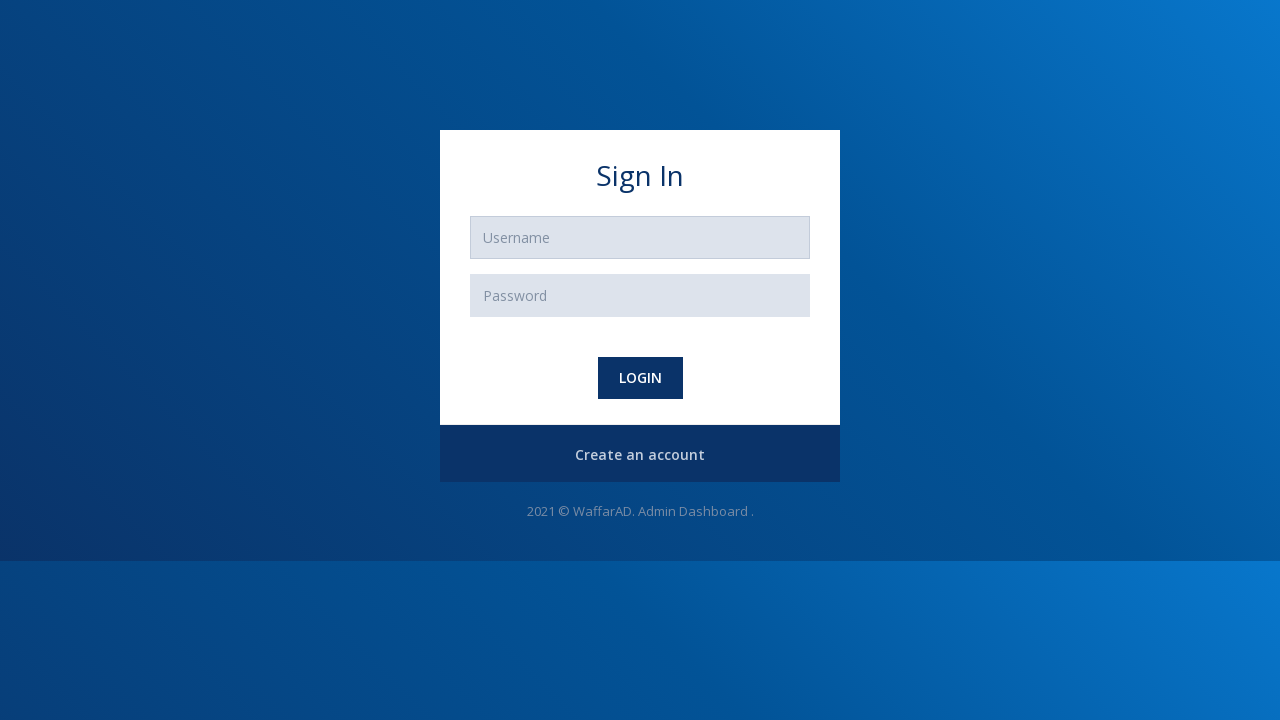

Clicked Create Account button to navigate to registration page at (640, 455) on #register-btn
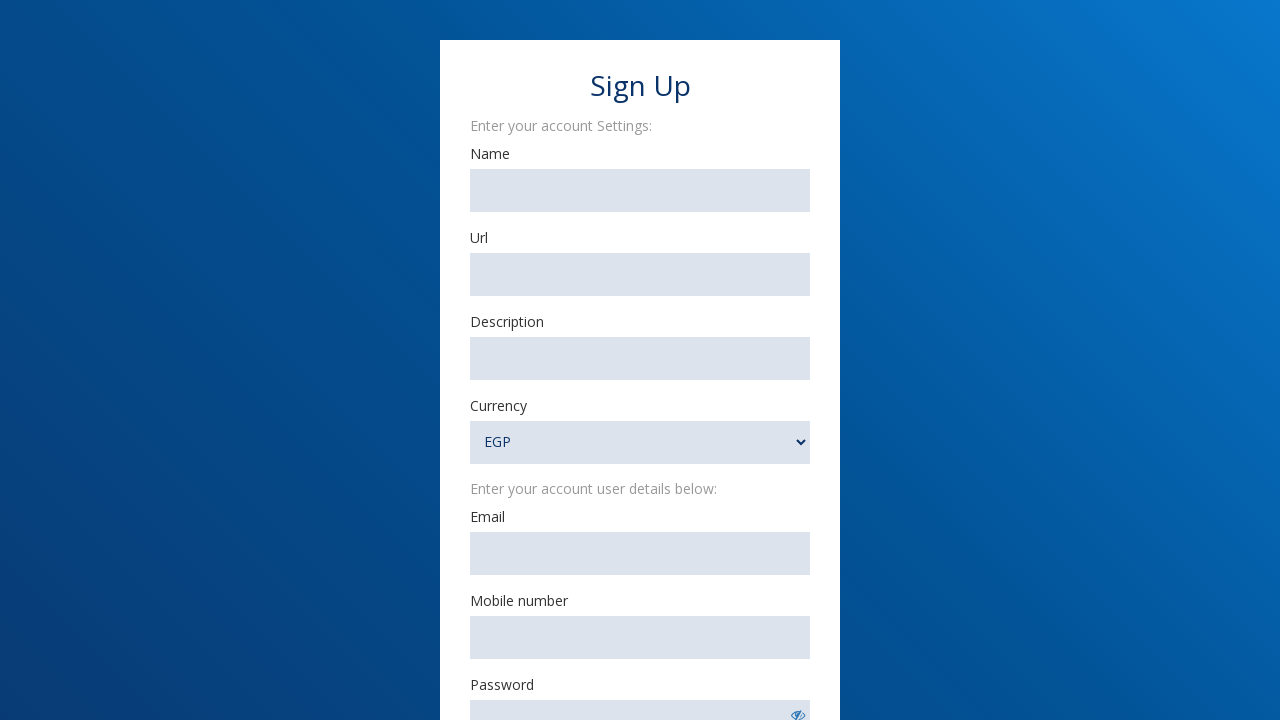

Filled merchant name field with 'Nohair' on #MerchantName
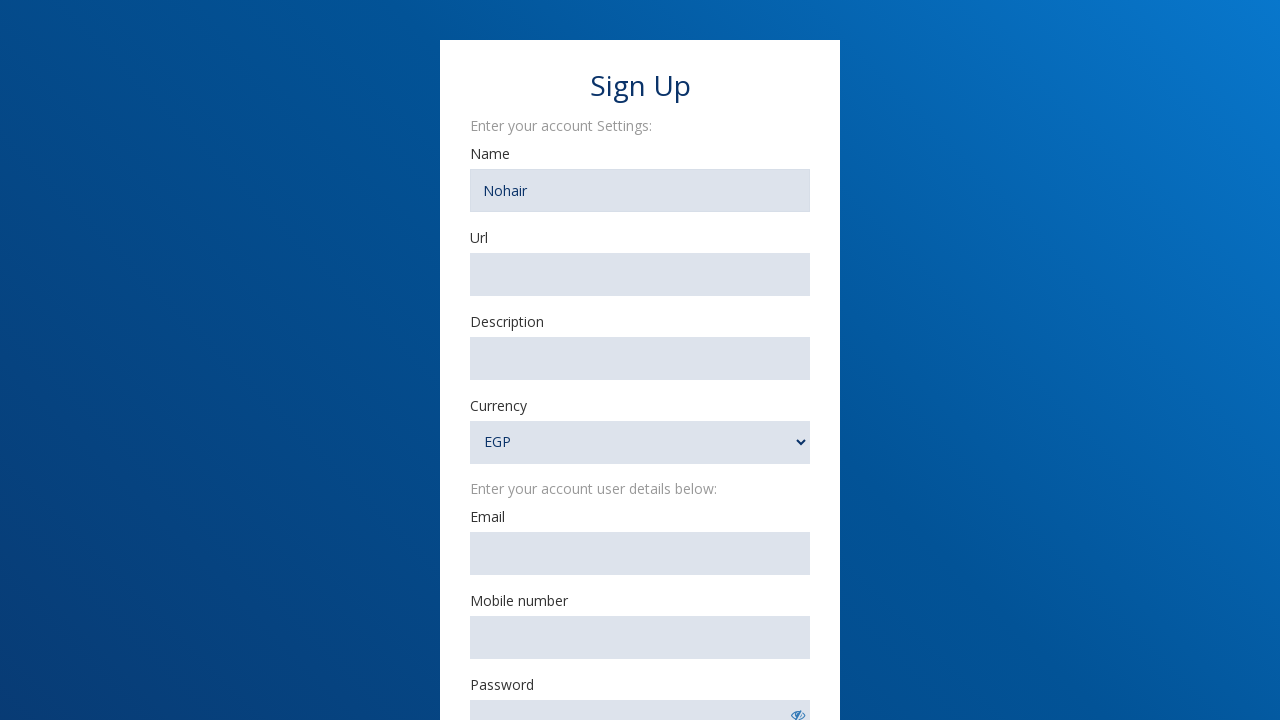

Filled URL field with 'https://www.example@example.com' on #MerchantURl
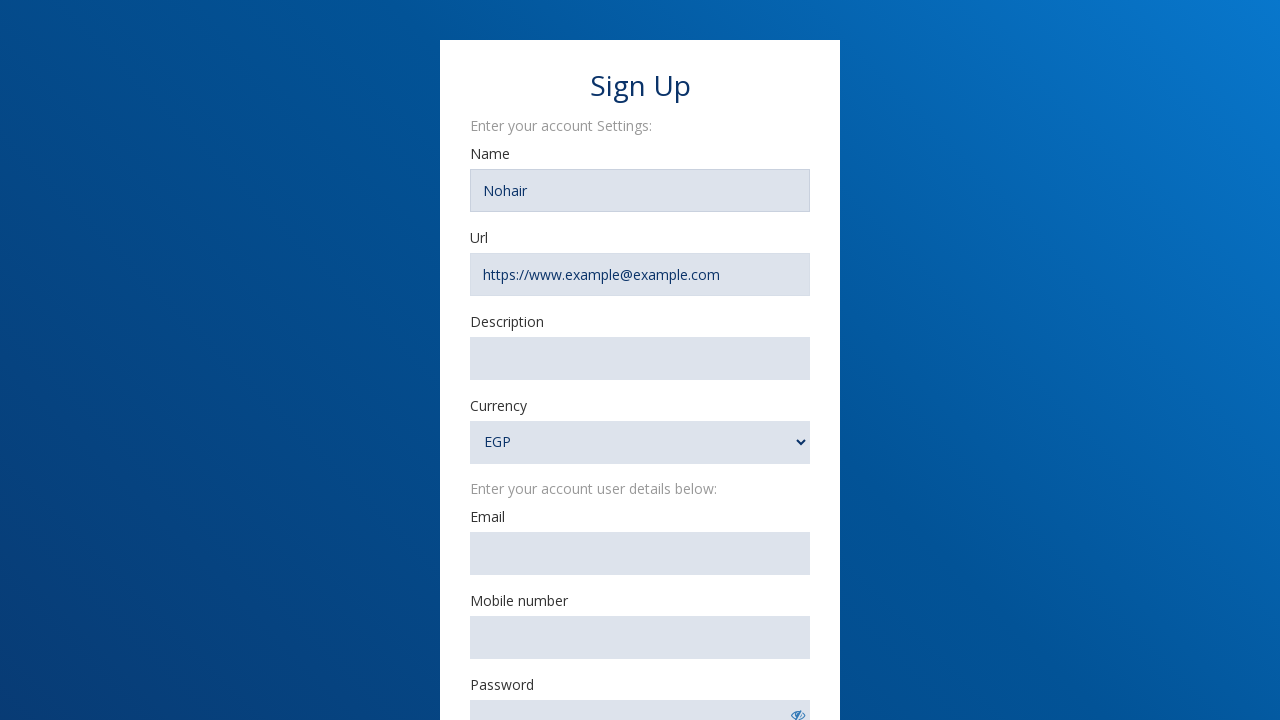

Filled description field with 'Description' on #MerchantDescription
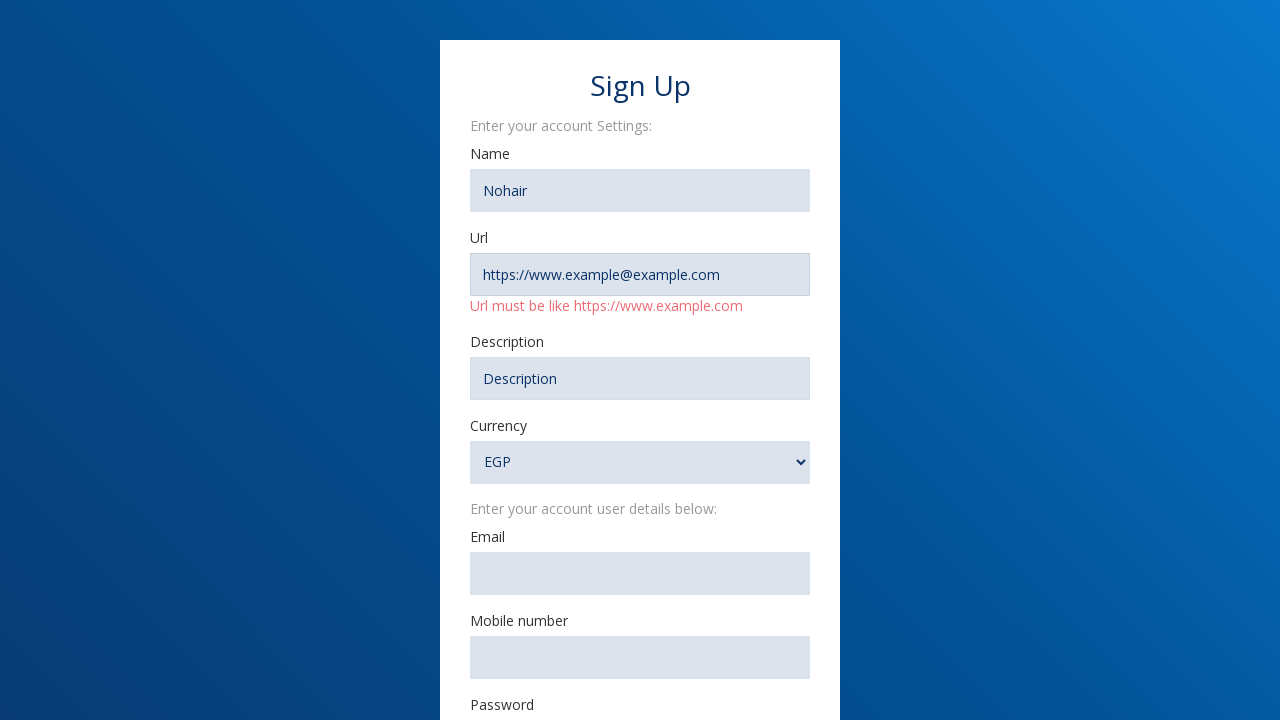

Filled email field with existing email 'admin.merchant@waffarad.com' on #Email
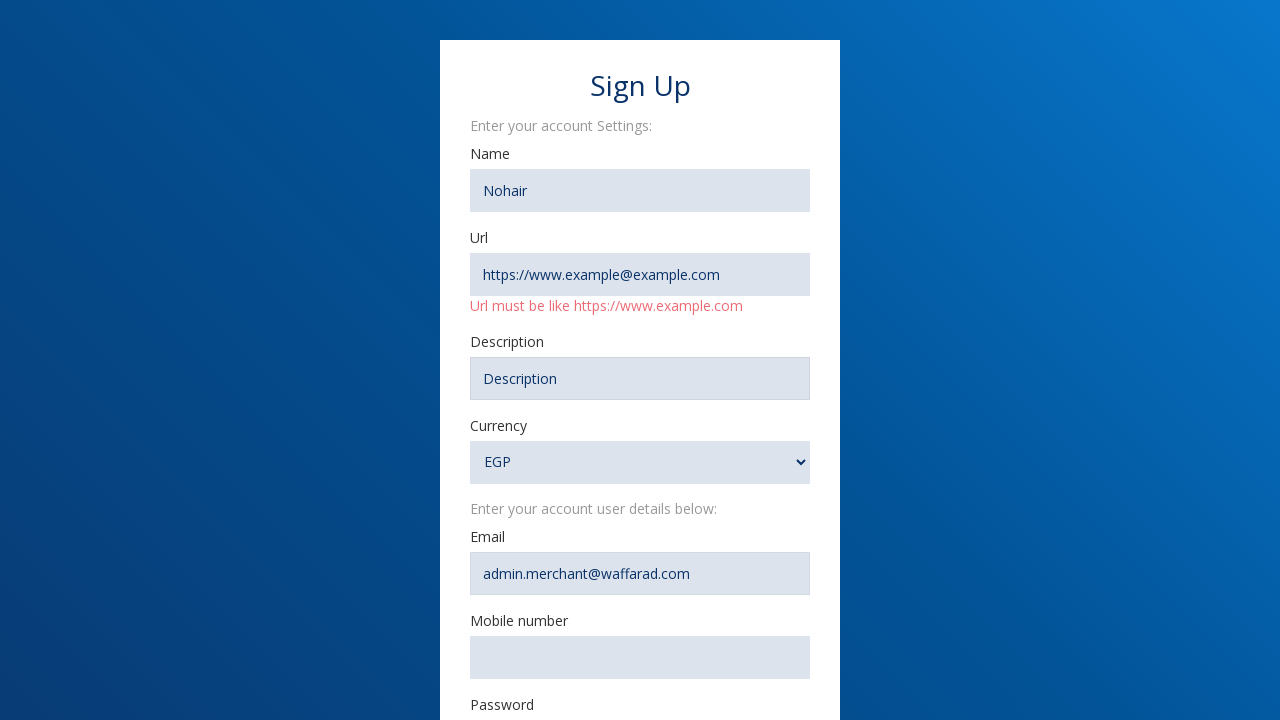

Filled mobile number field with '01001889892' on #MobileNumber
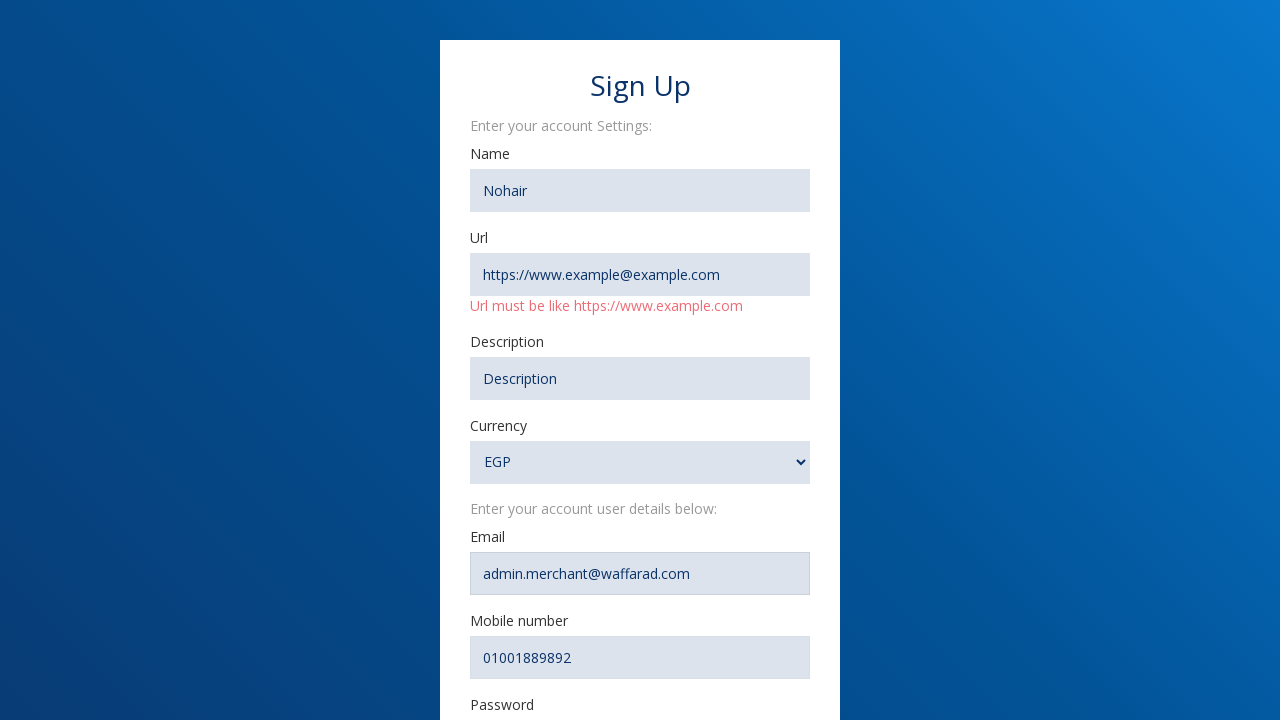

Filled password field with '88888888' on #password-show1
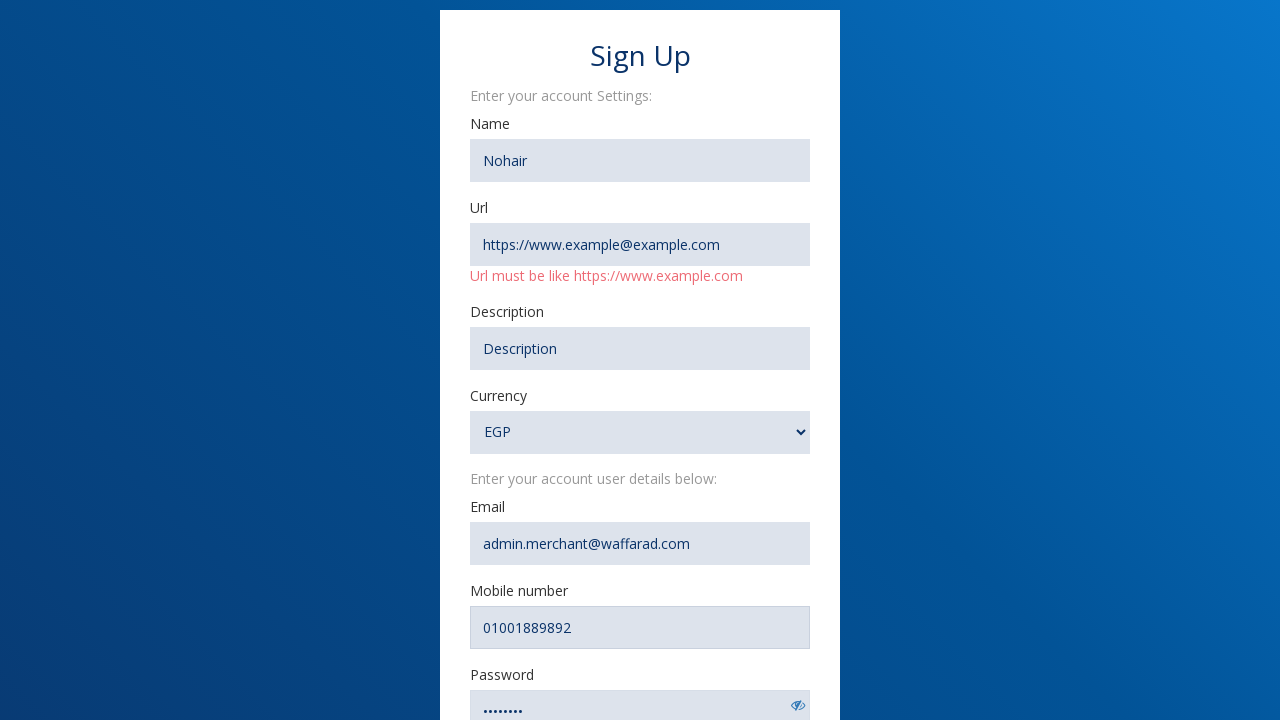

Filled confirm password field with '88888888' on input[name='ConfirmPassword']
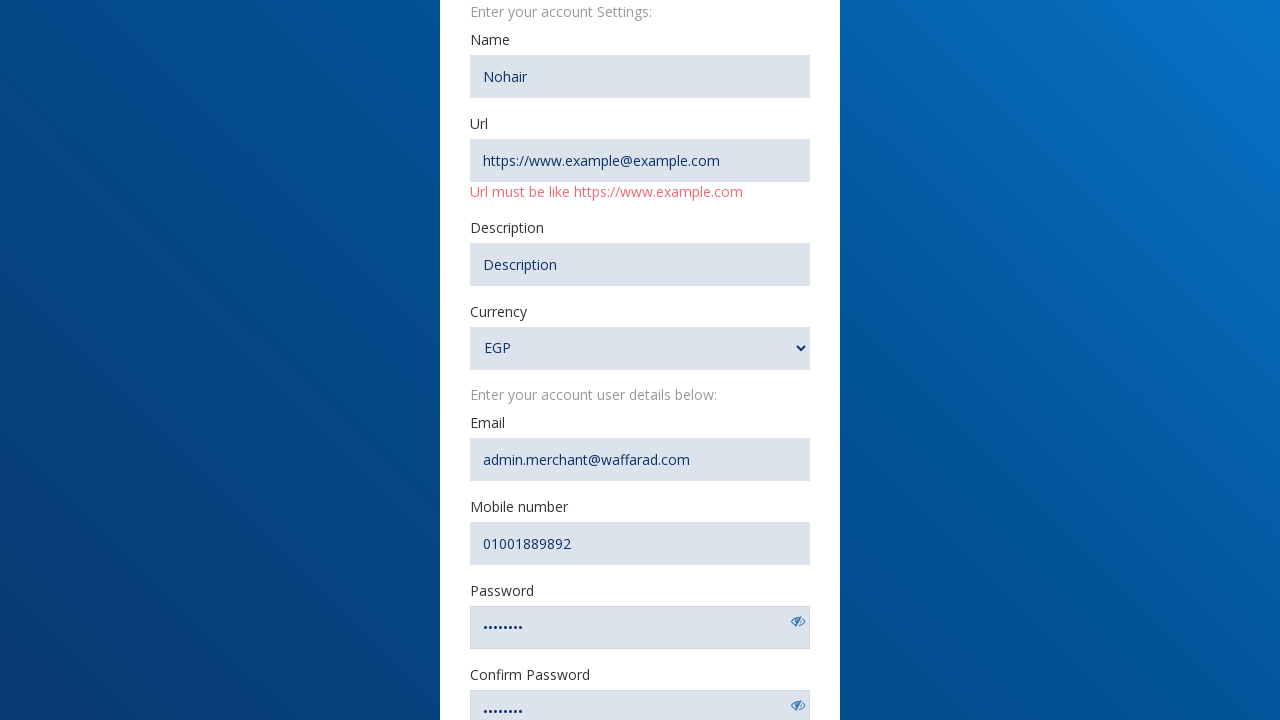

Selected 'USD' from currency dropdown on #Currency
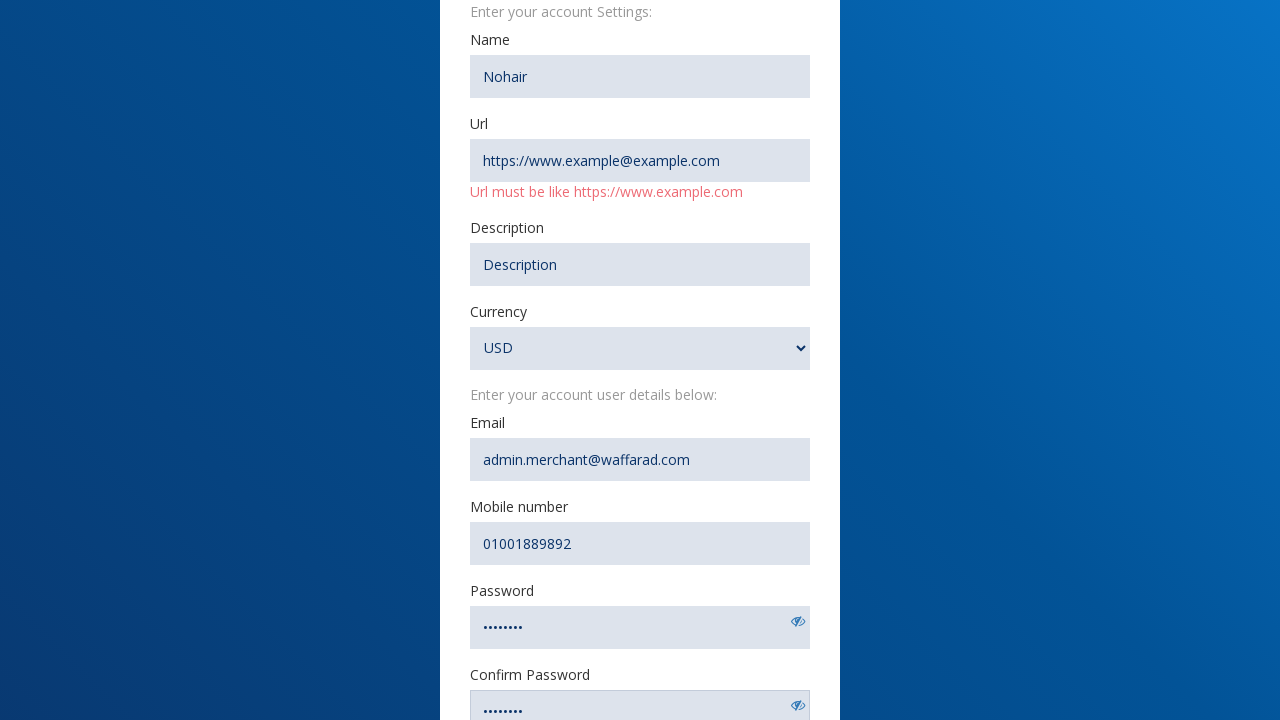

Clicked submit registration button with existing email at (640, 512) on #SubmitRegister
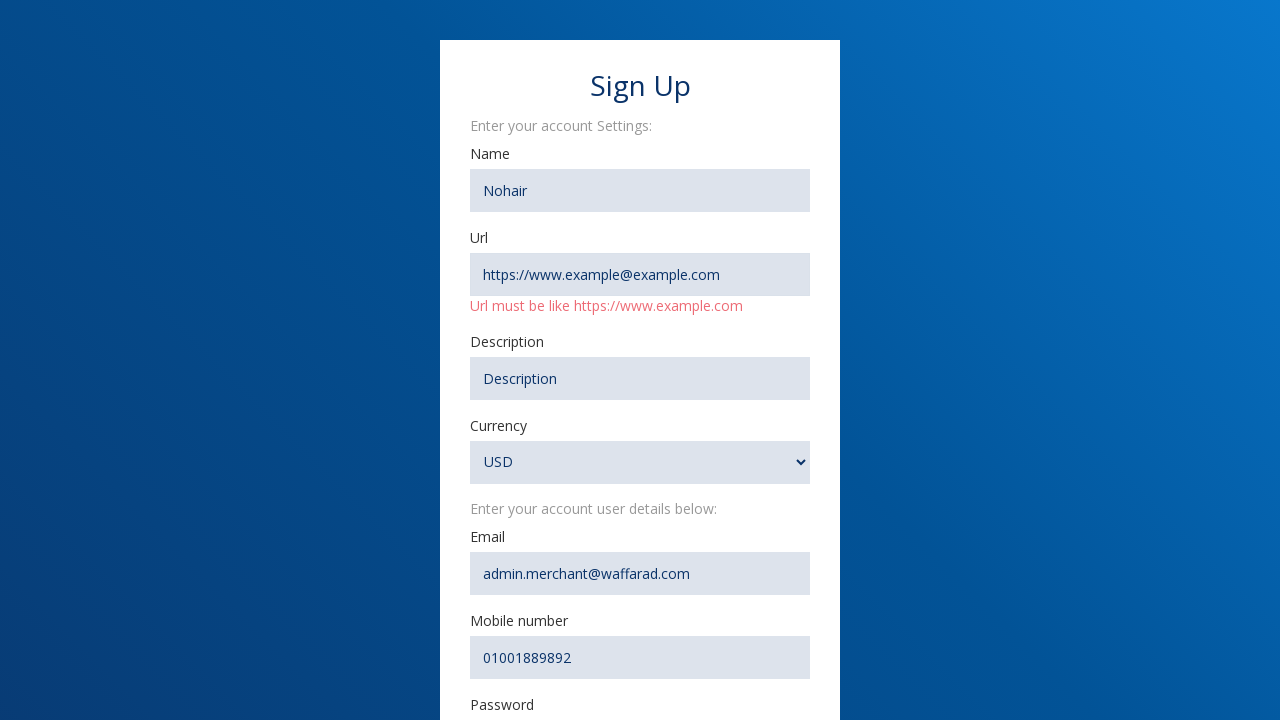

Waited for page to process - user should remain on registration page due to duplicate email
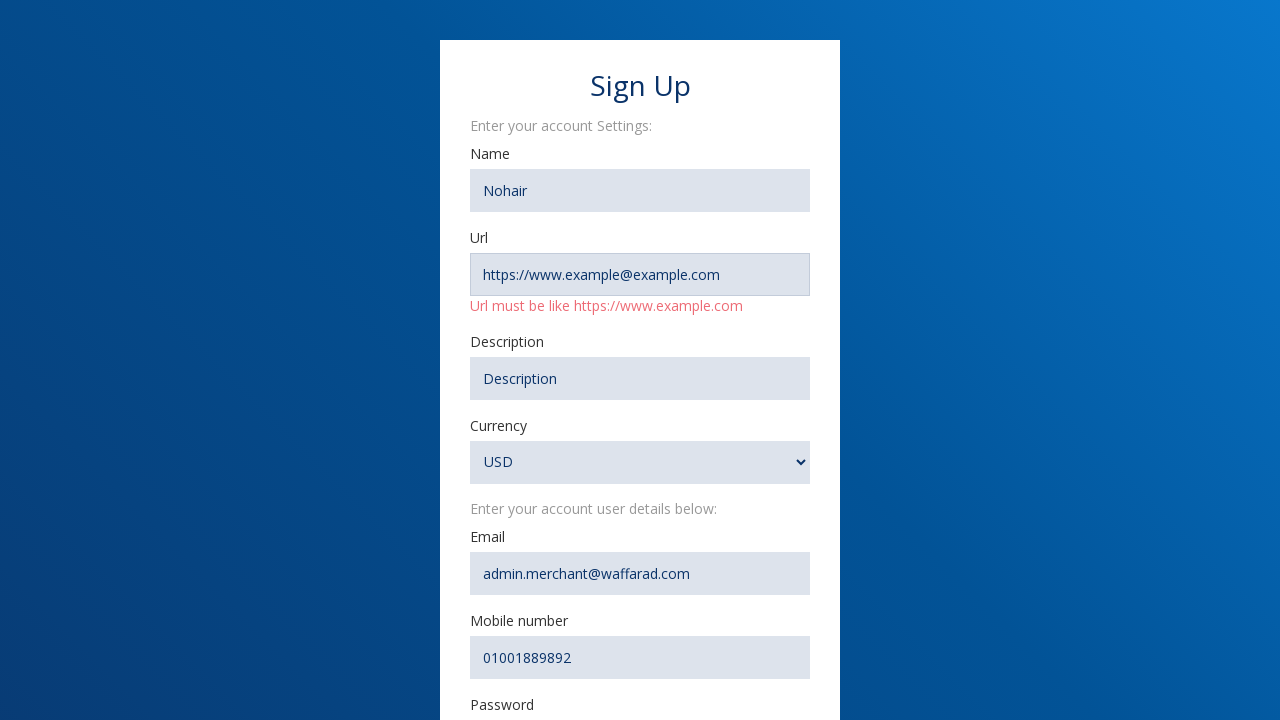

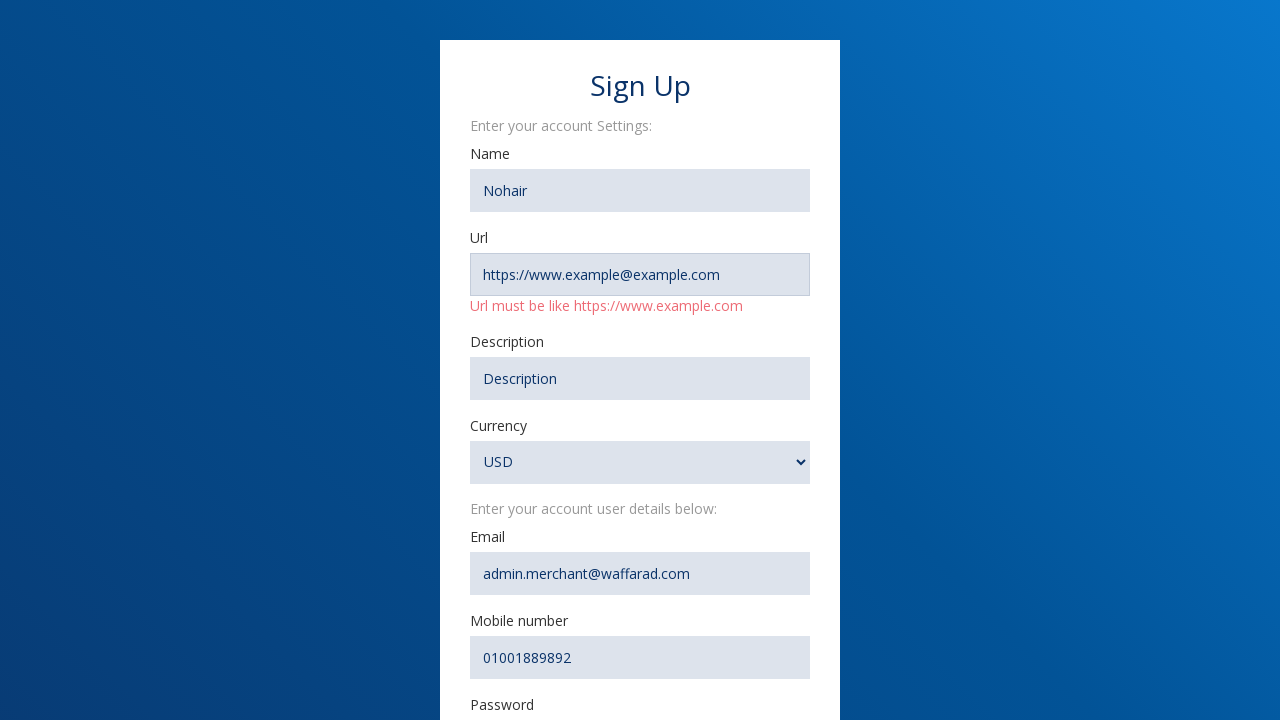